Tests radio button interactions including selecting favorite browser, clicking city options, and checking enabled/selected states of various radio buttons

Starting URL: https://www.leafground.com/radio.xhtml

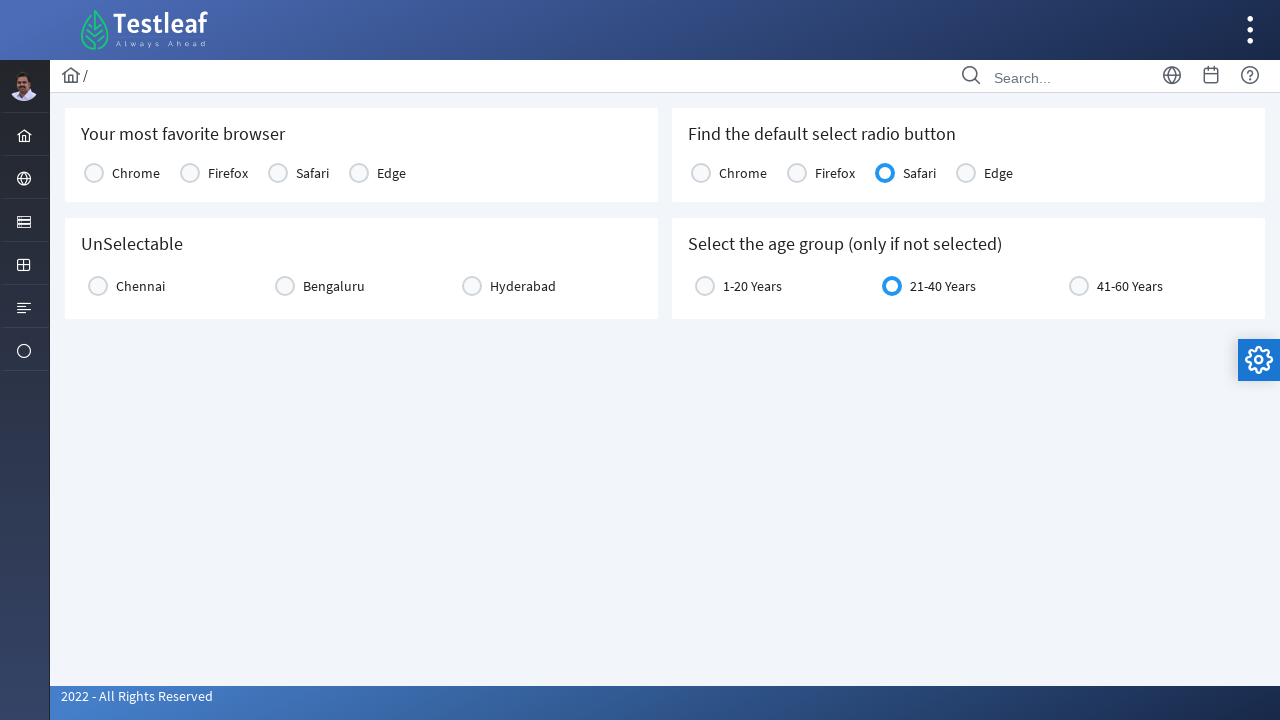

Clicked Chrome radio button to select as favorite browser at (136, 173) on xpath=//label[text()='Chrome']
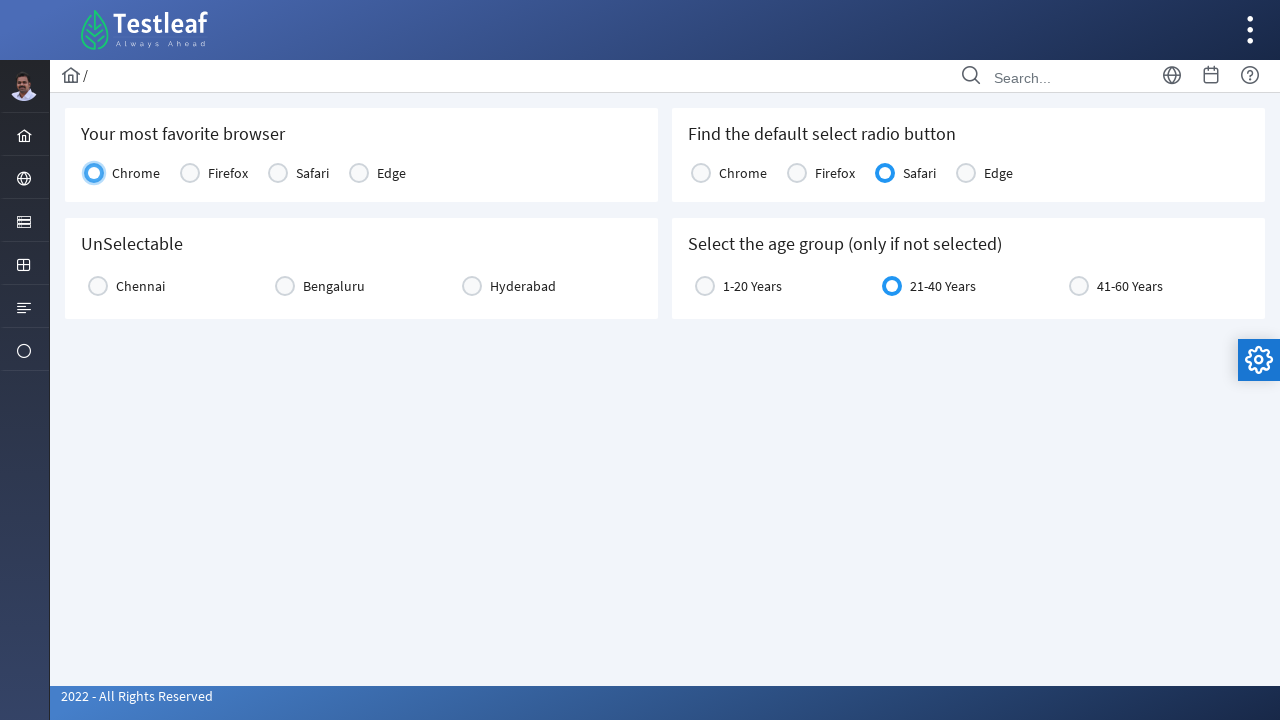

Clicked Chennai radio button (first click) at (140, 286) on xpath=//label[text()='Chennai']
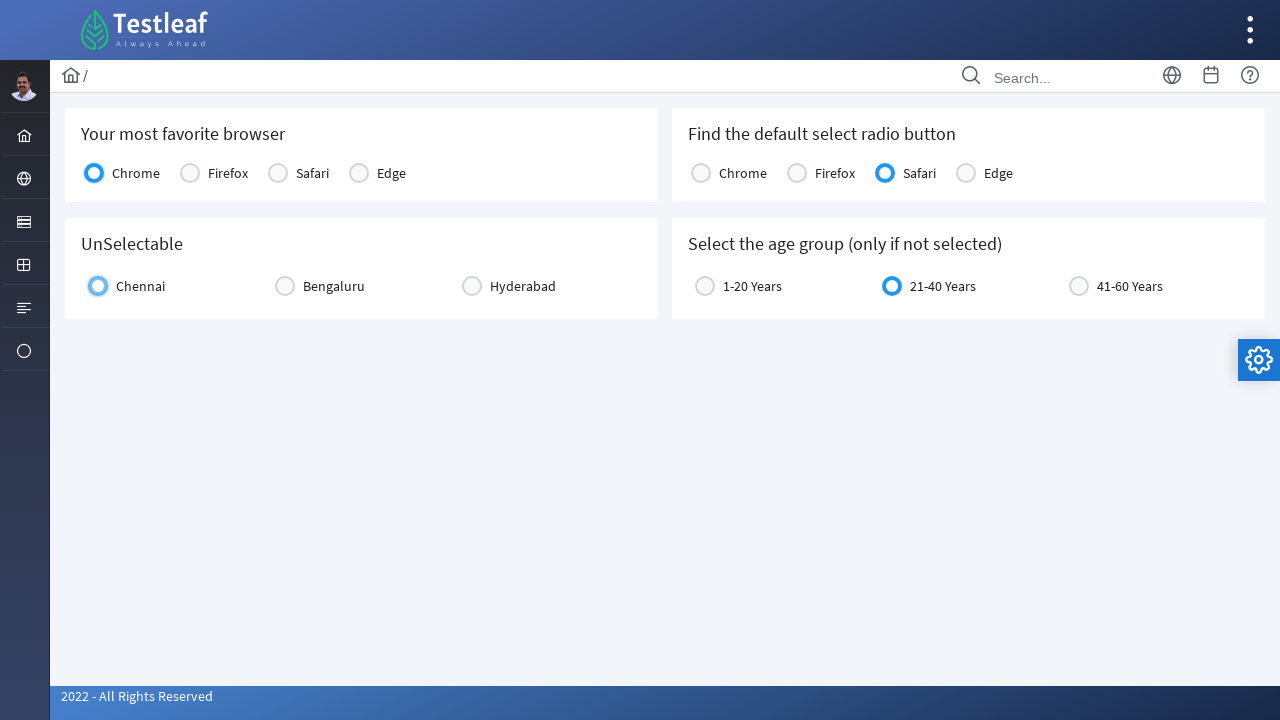

Clicked Chennai radio button (second click to test toggle behavior) at (140, 286) on xpath=//label[text()='Chennai']
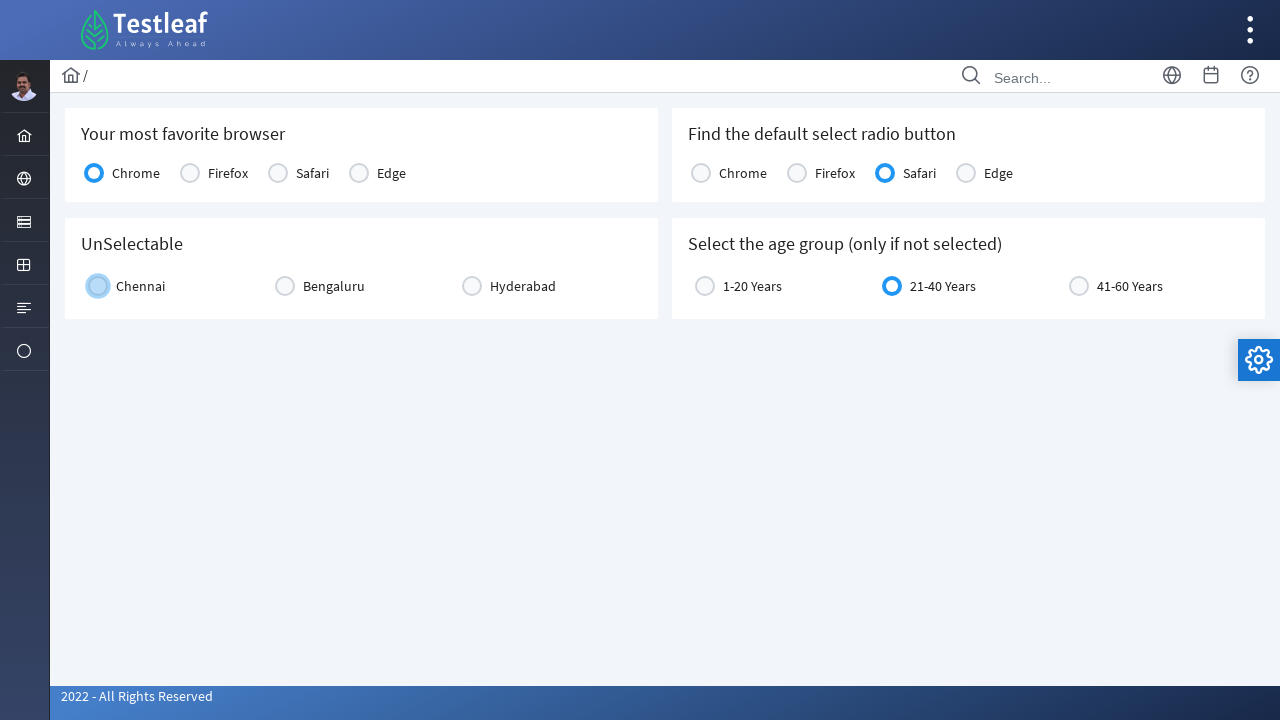

Checked if Chennai radio button is selected
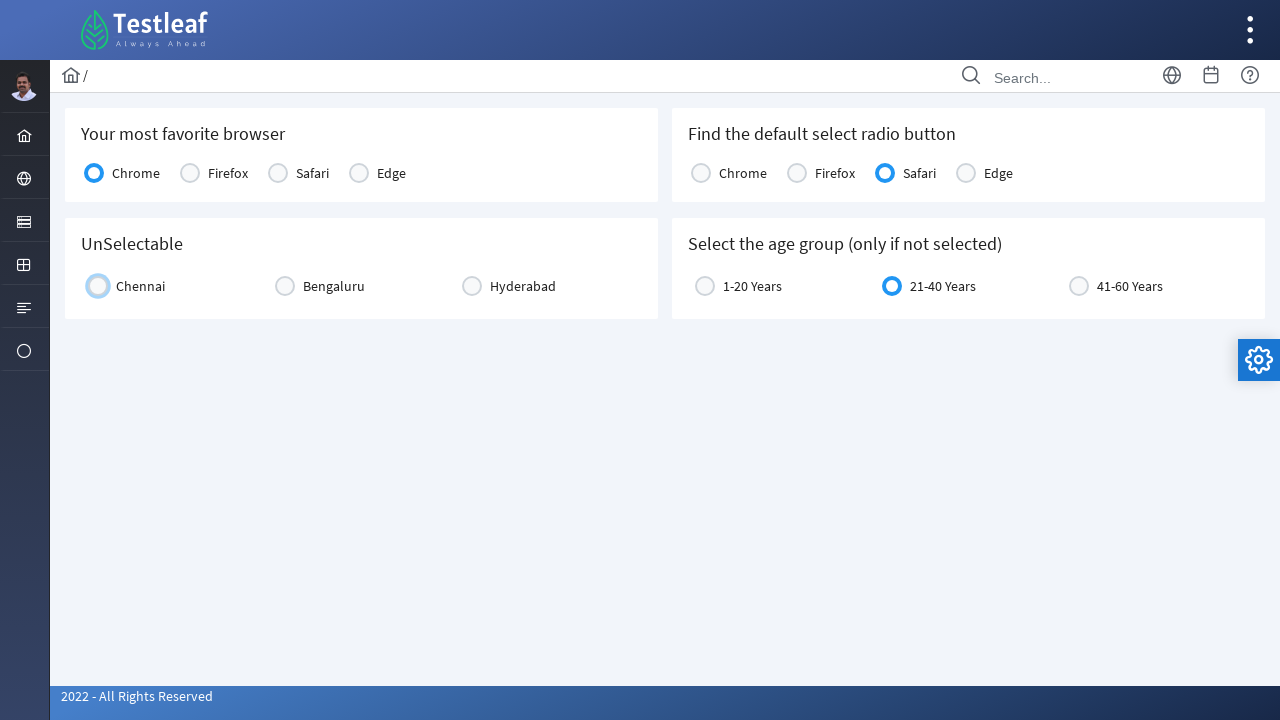

Checked if console2 option 4 is enabled
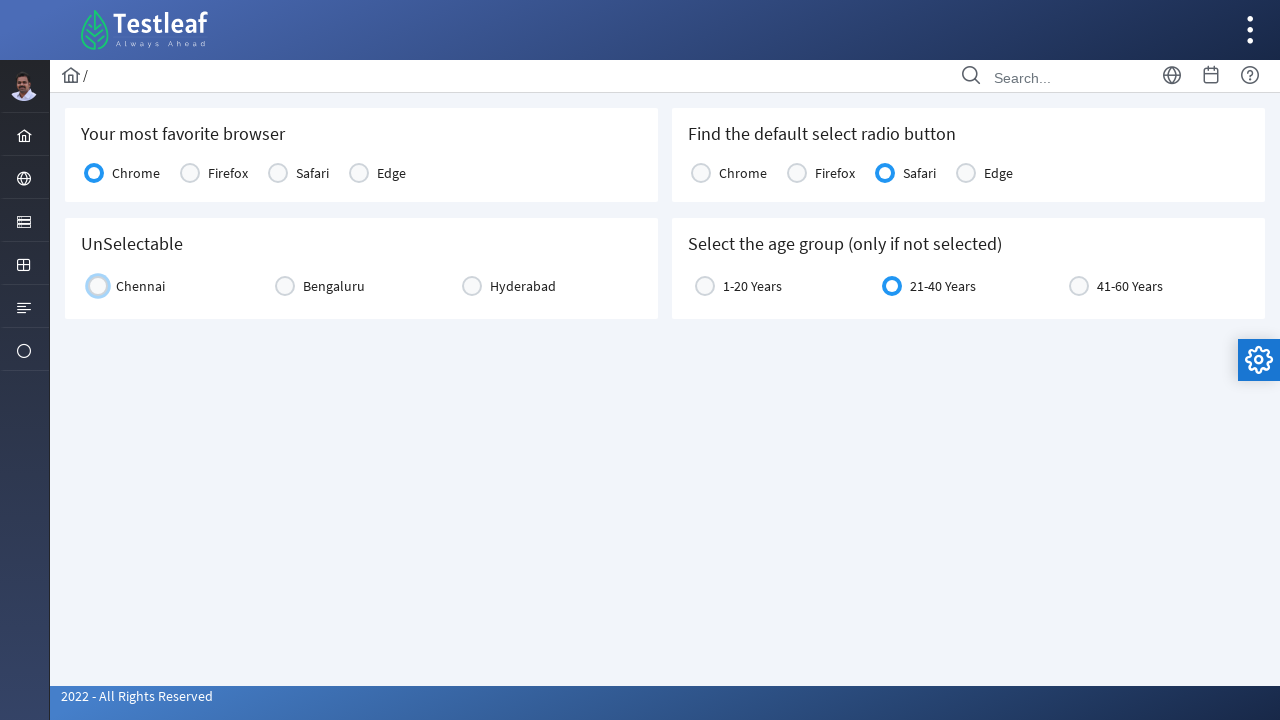

Checked if age option 2 is enabled
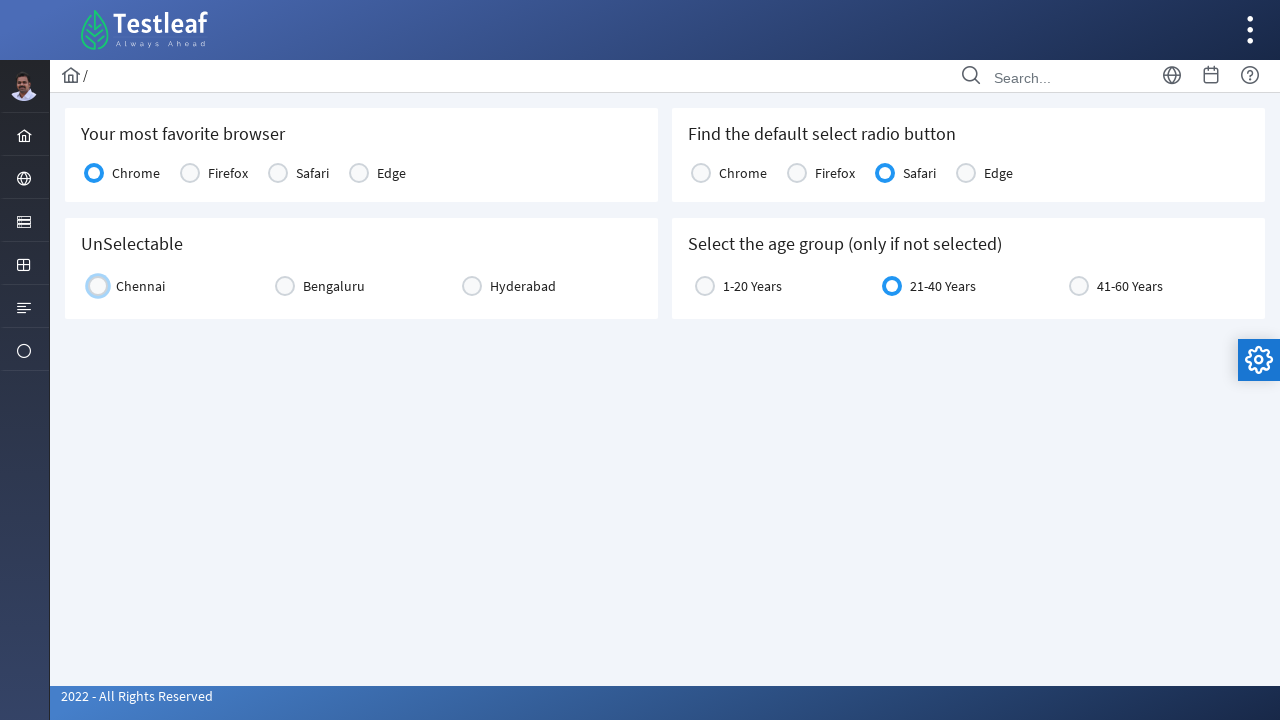

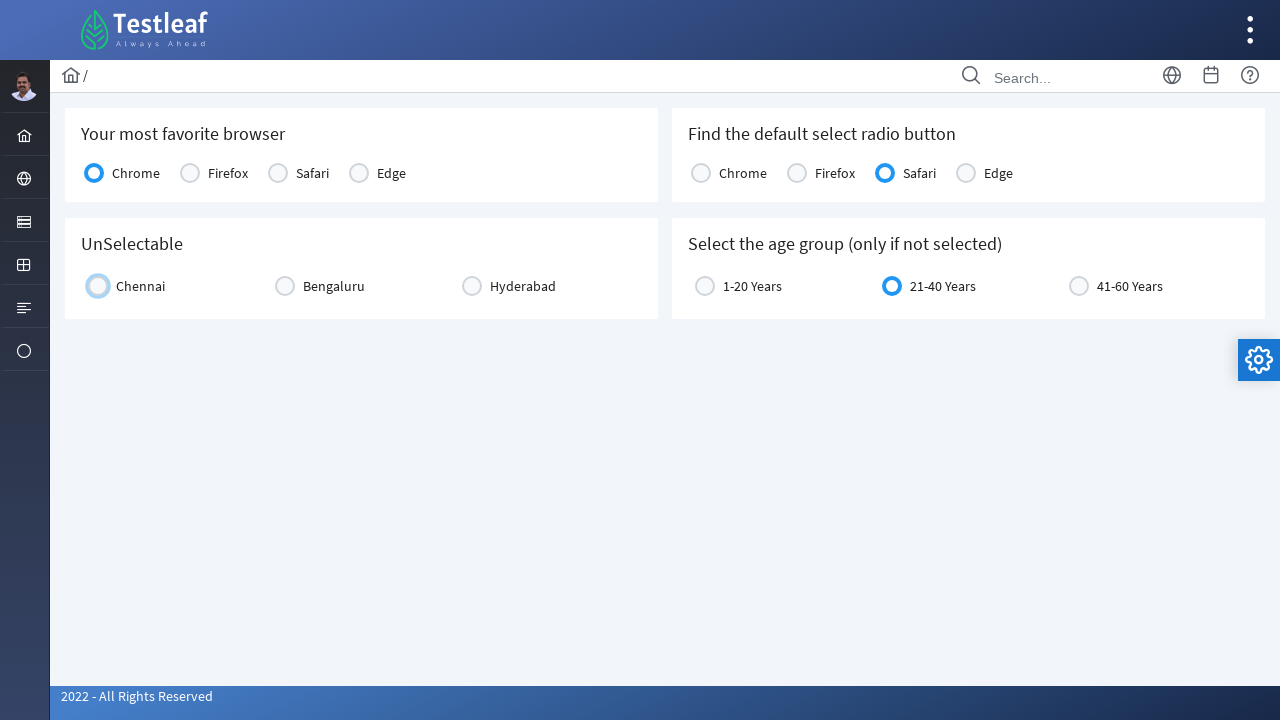